Tests AJAX functionality by clicking a button that triggers an asynchronous request and waiting for the data to load and display on the page

Starting URL: http://uitestingplayground.com/ajax

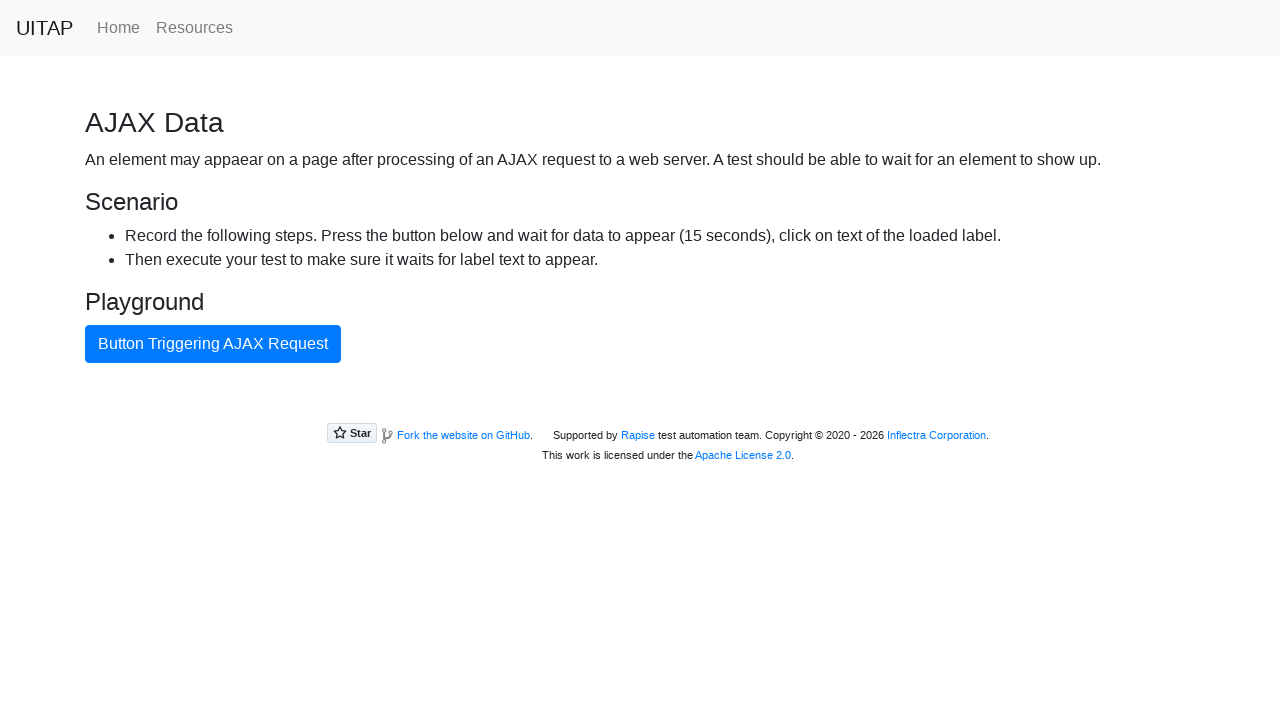

Waited for AJAX button to be visible
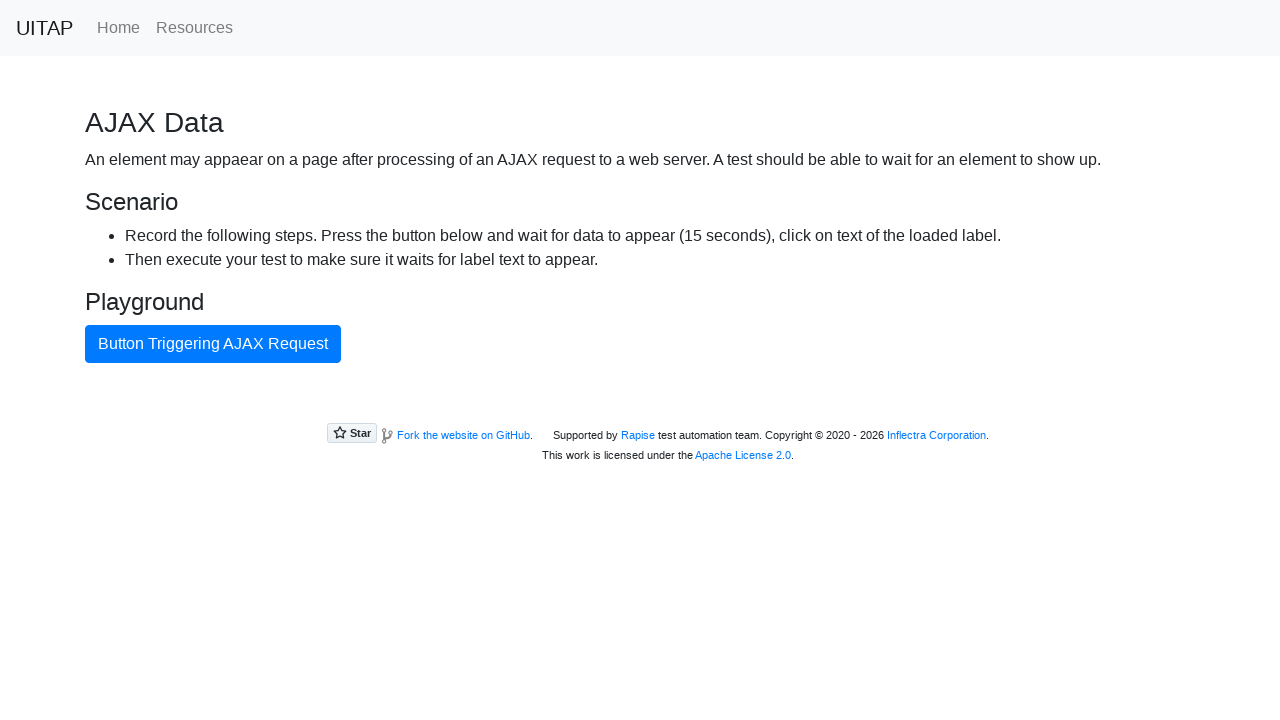

Clicked the AJAX button to trigger asynchronous request at (213, 344) on #ajaxButton
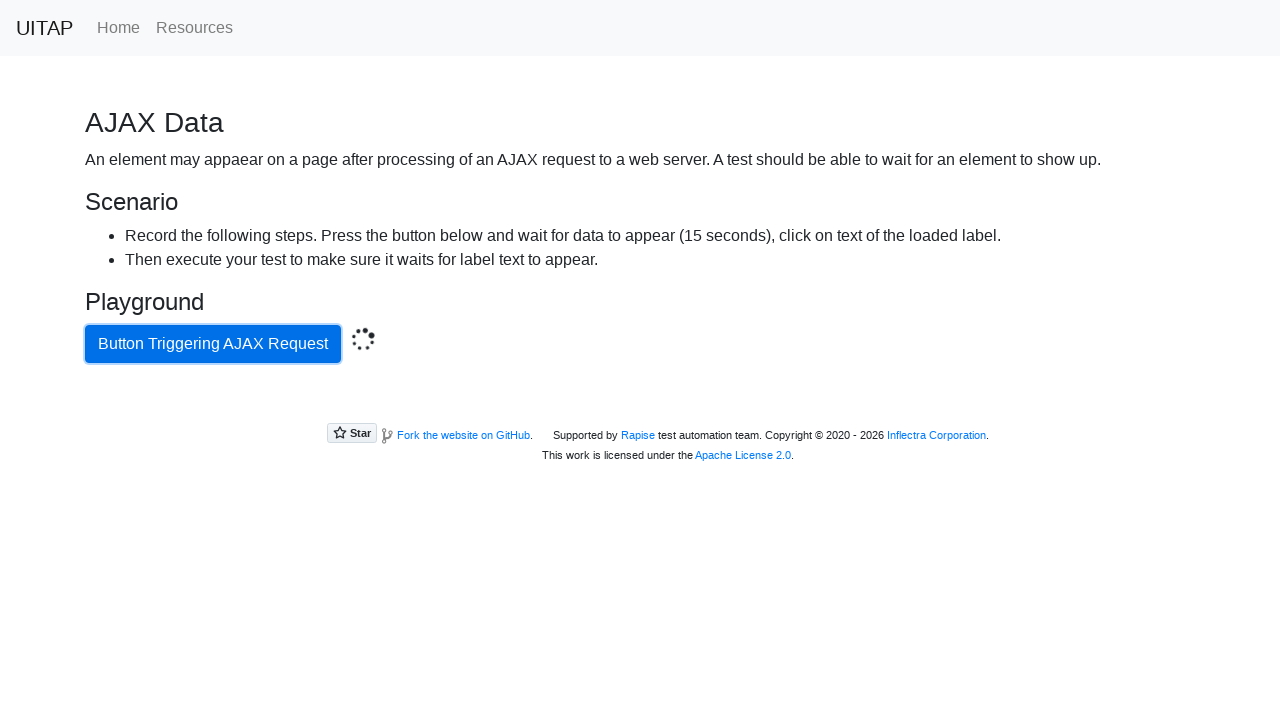

AJAX response loaded with expected text 'Data loaded with AJAX get request.'
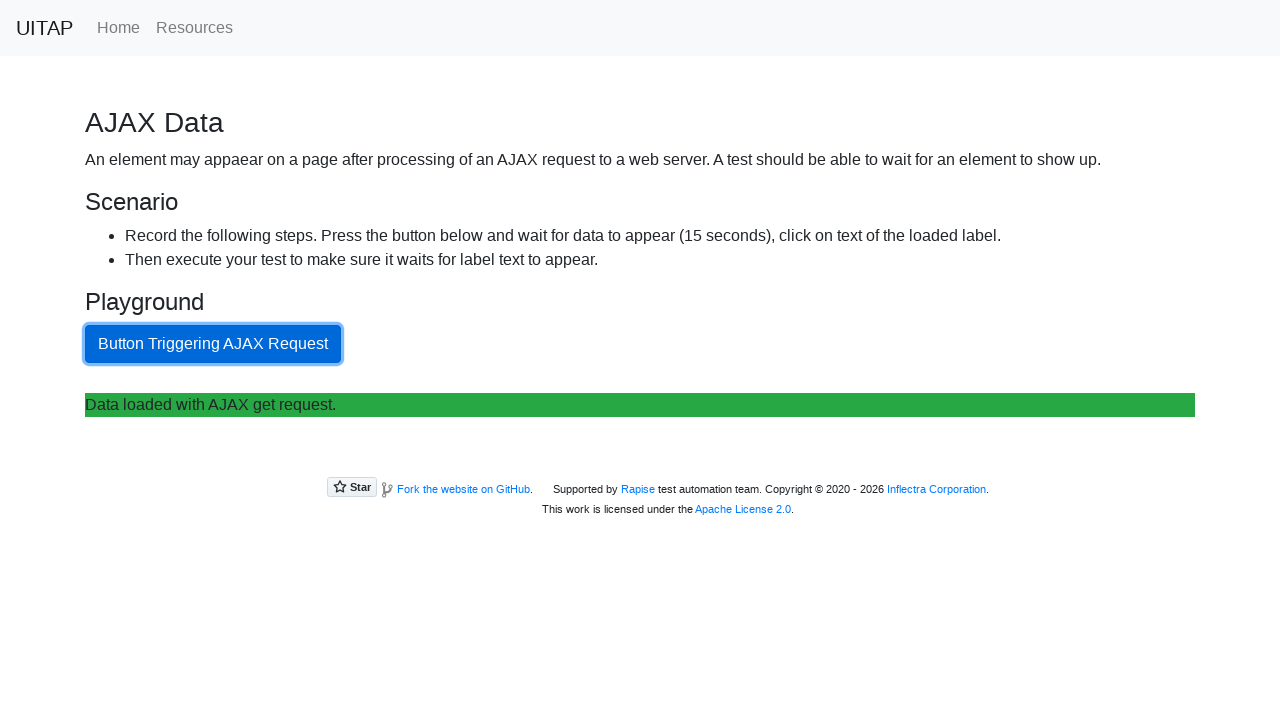

Retrieved and verified content text from page
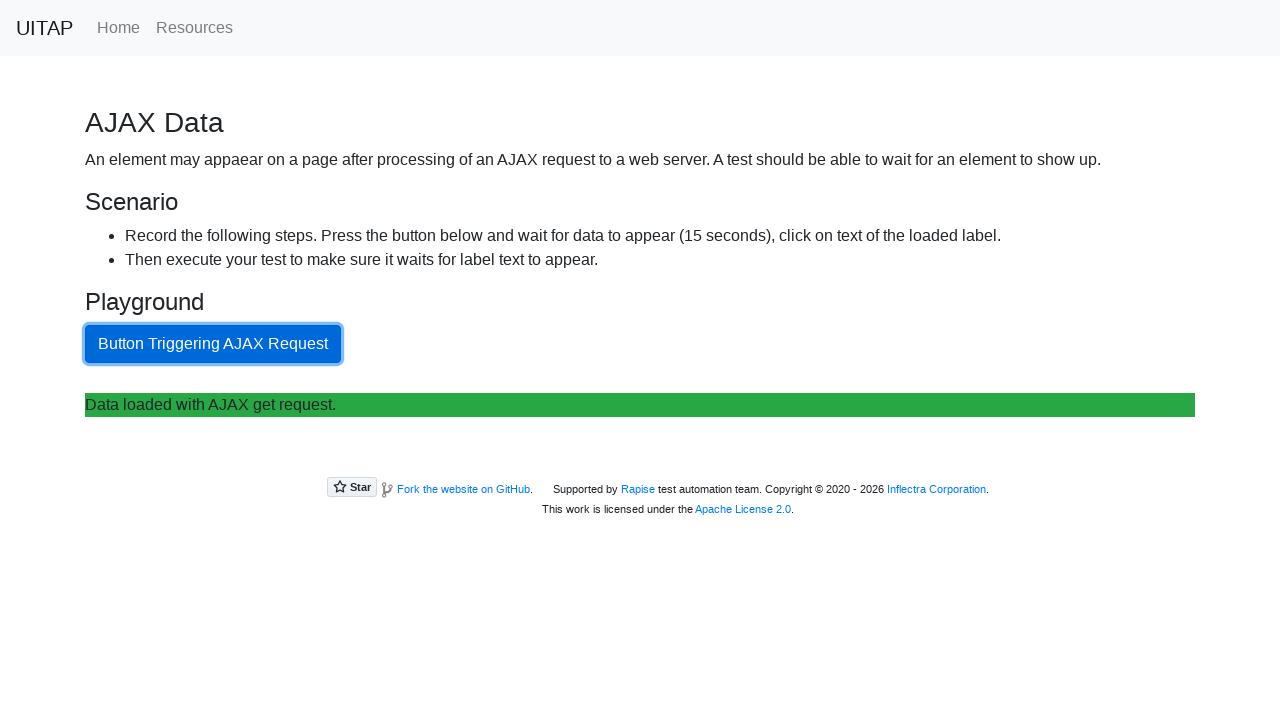

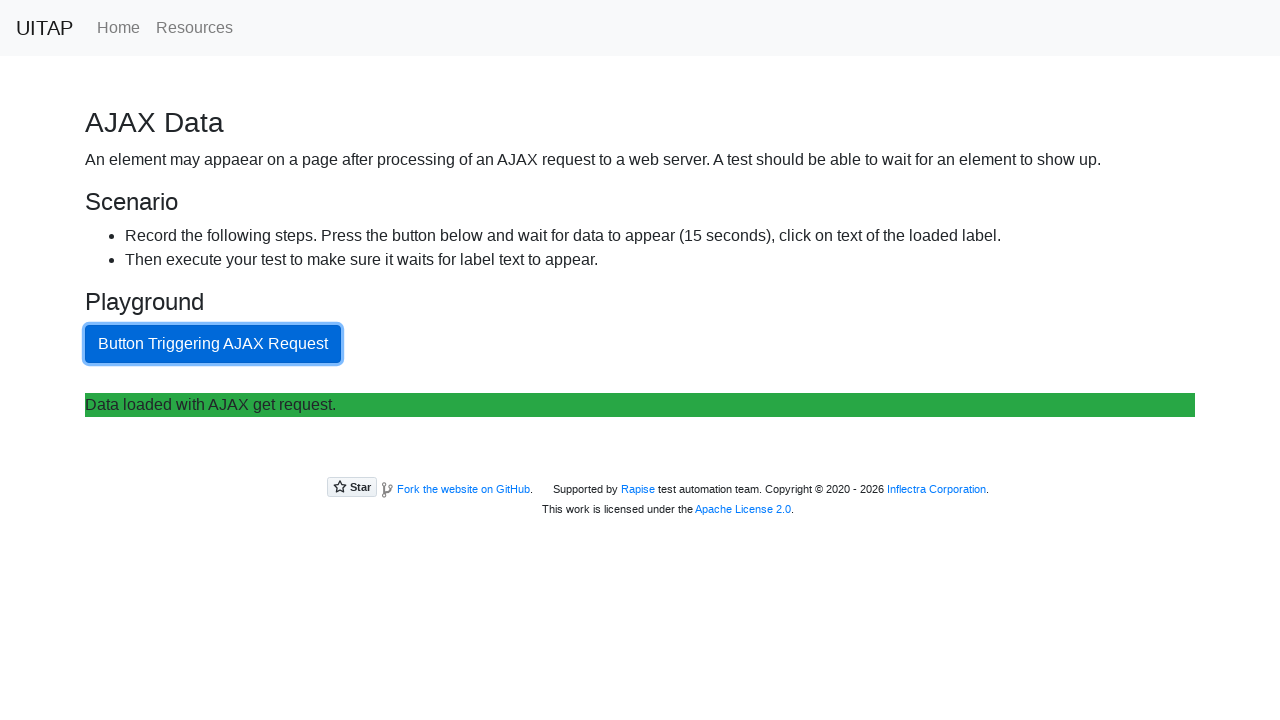